Tests drag and drop functionality on the jQuery UI droppable demo page by dragging an element and dropping it onto a target area

Starting URL: https://jqueryui.com/droppable/

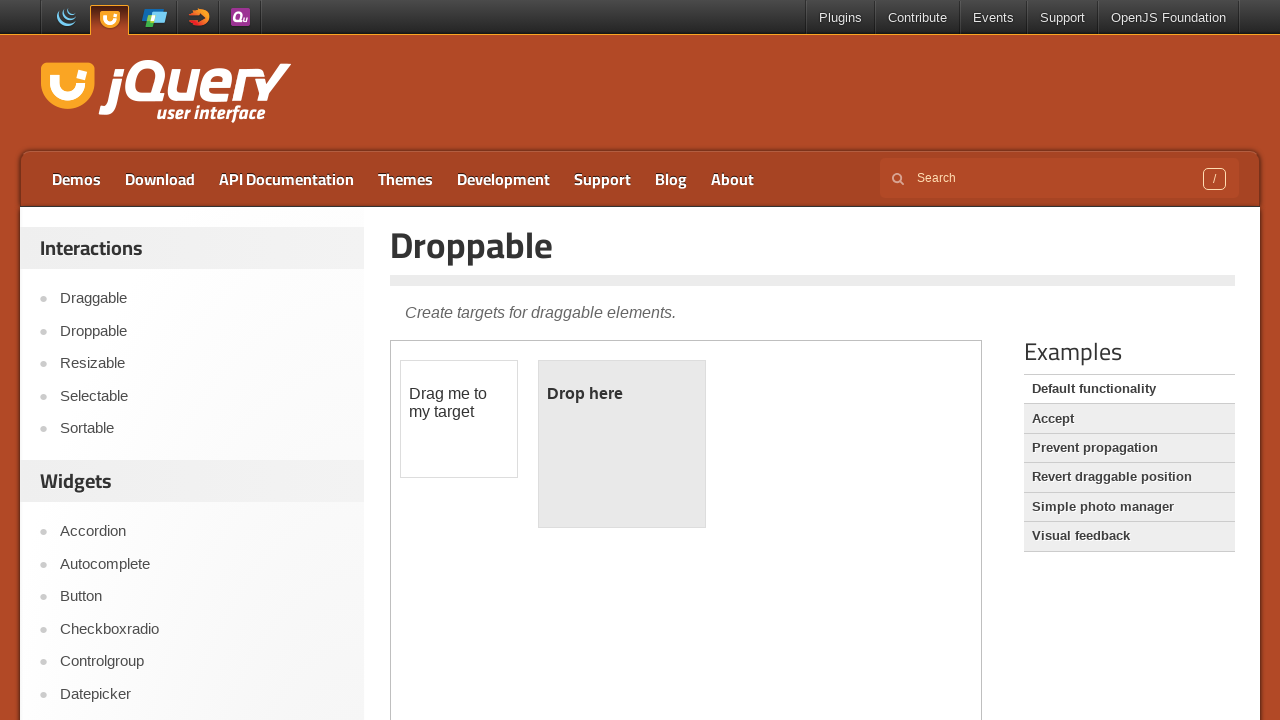

Located the demo iframe containing draggable and droppable elements
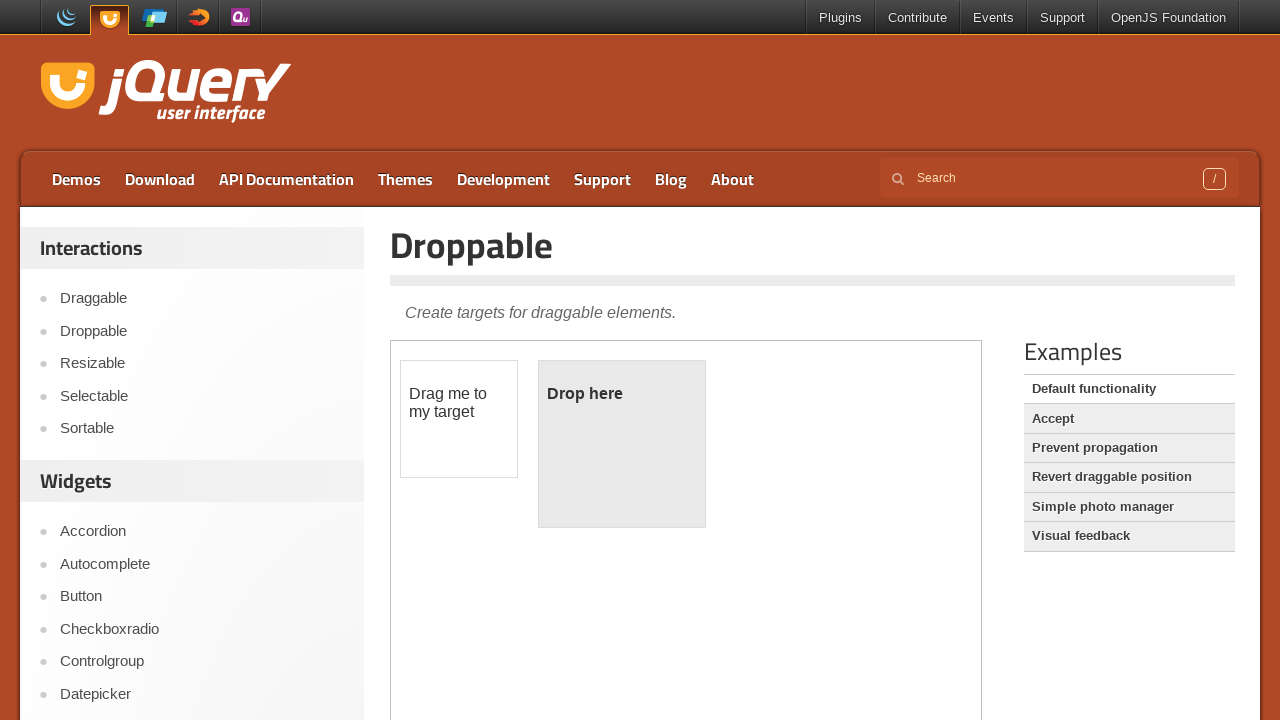

Located the draggable element
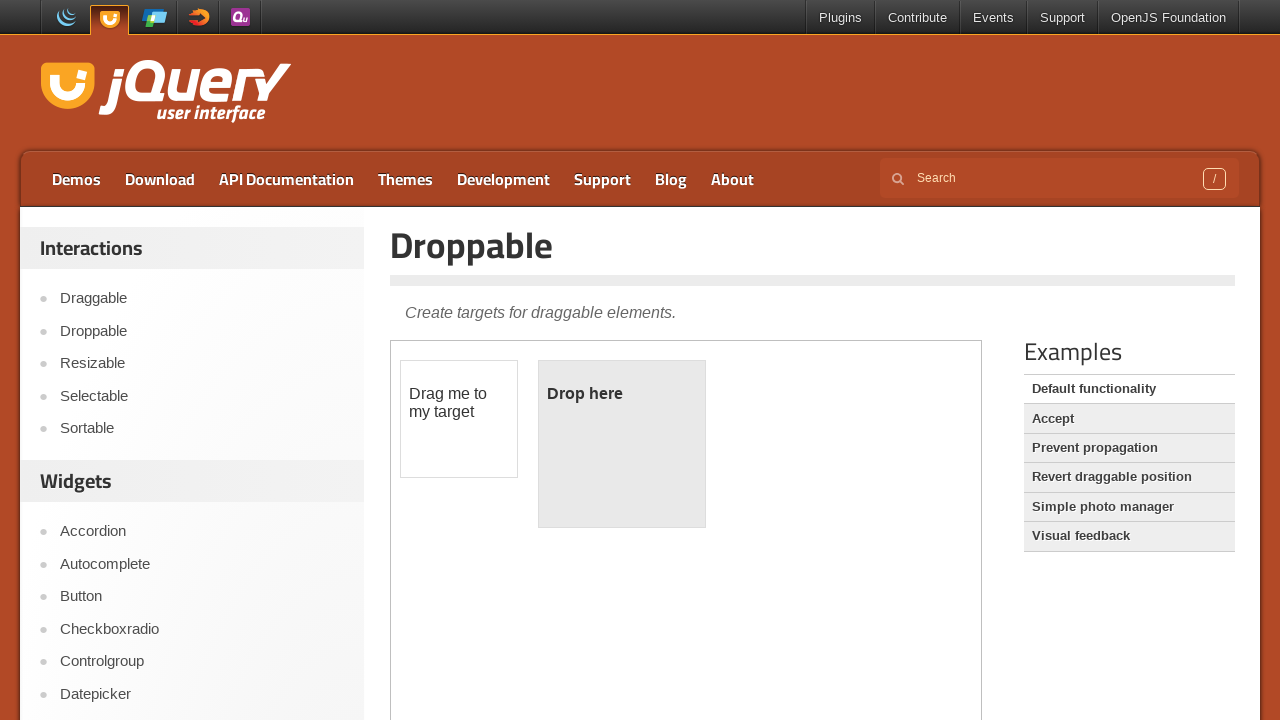

Located the droppable target element
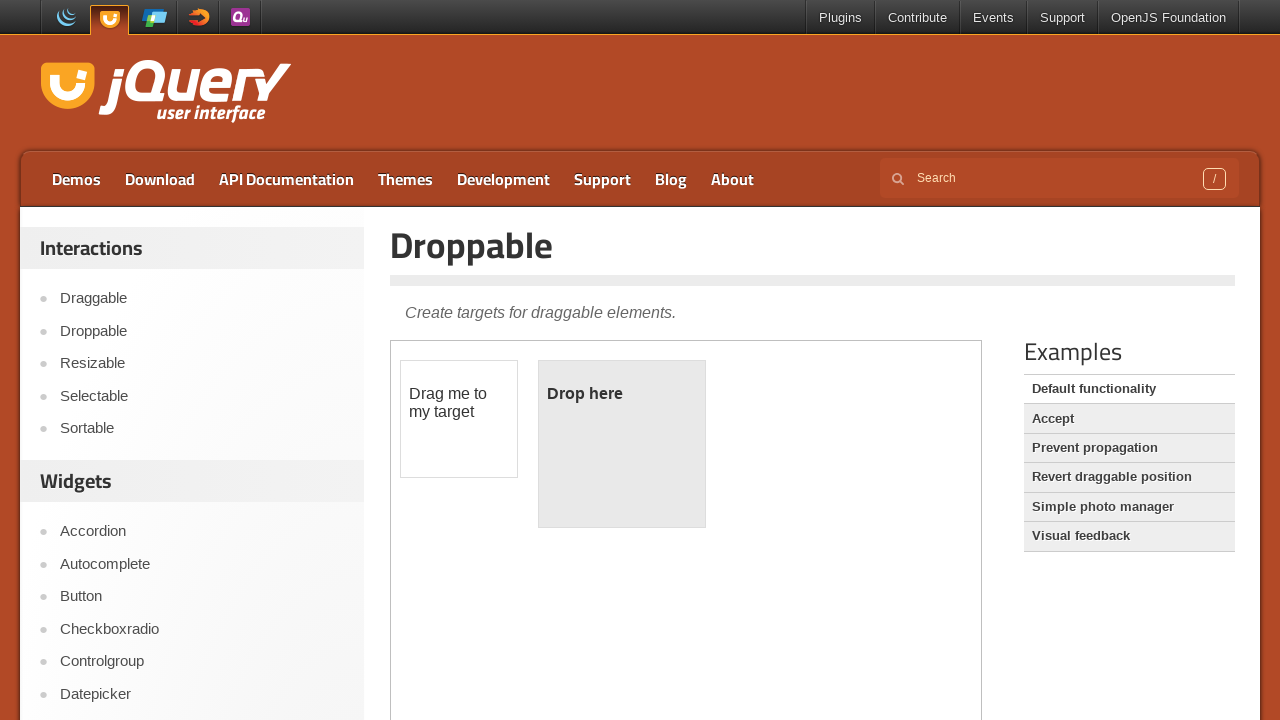

Dragged the element and dropped it onto the target area at (622, 444)
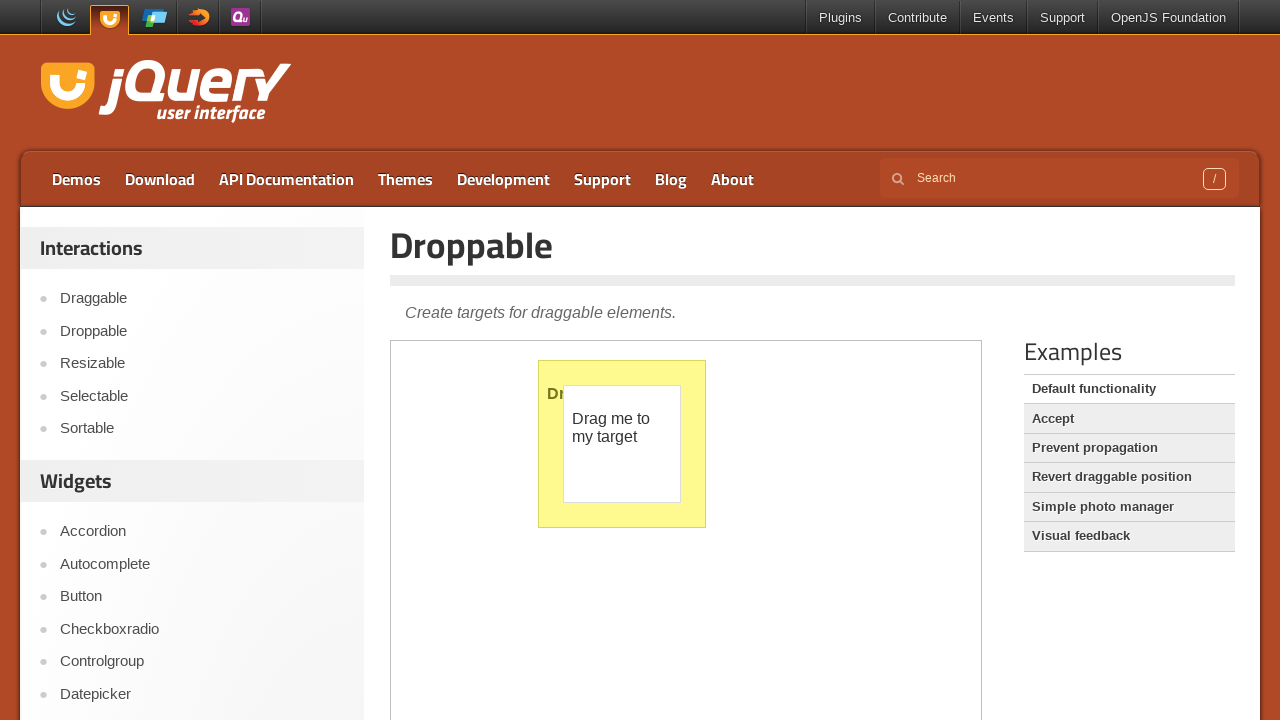

Verified that the drop was successful - droppable element now shows 'Dropped!' text
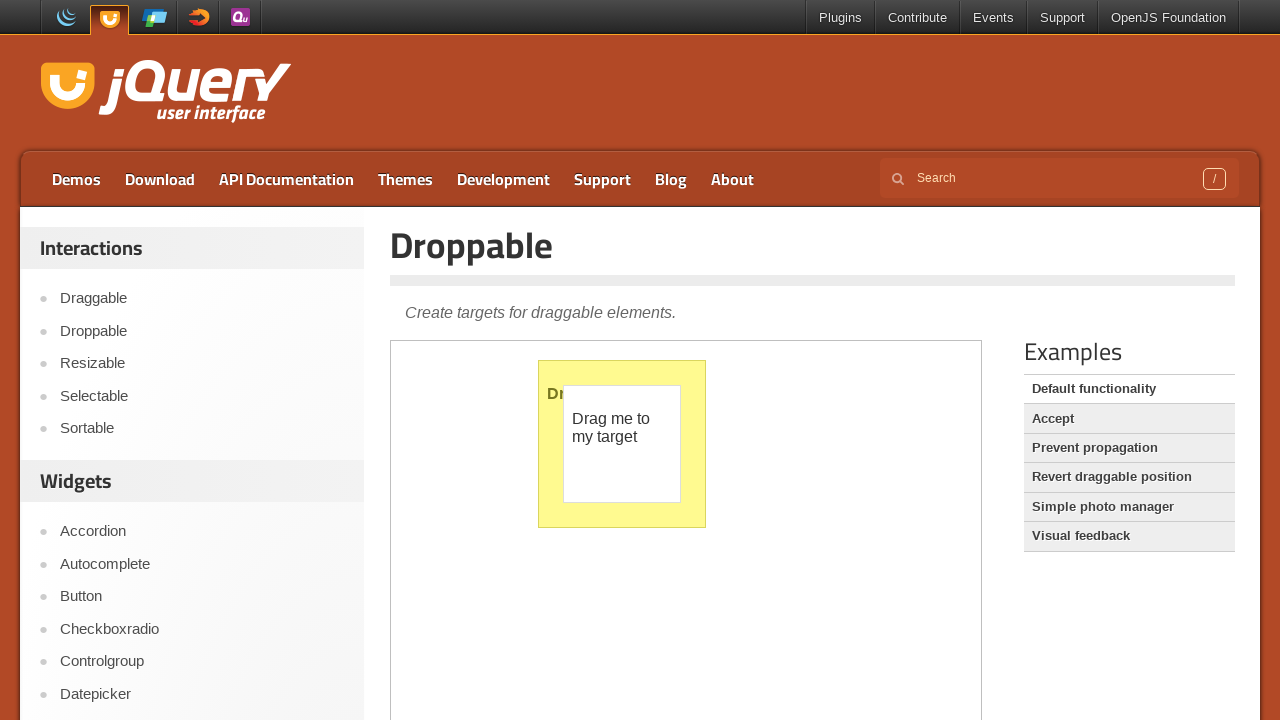

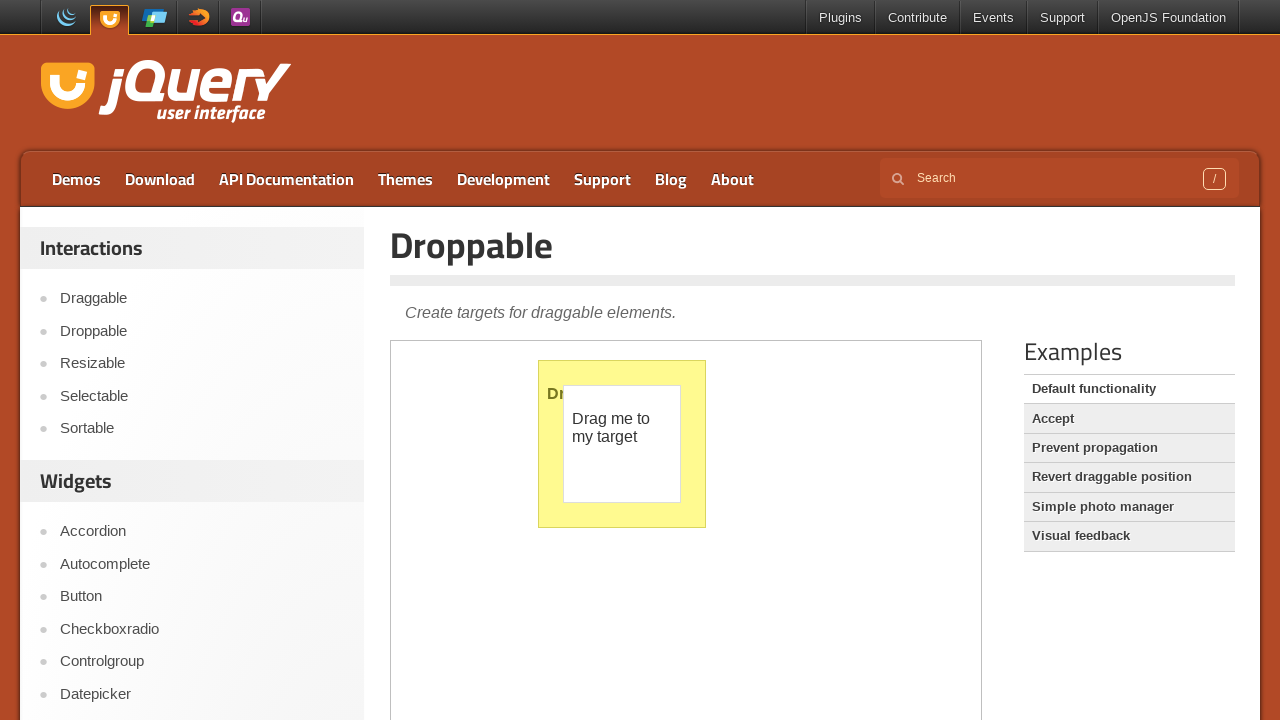